Tests the book search functionality by verifying the BOOKS header is visible and searching for Selenium in the search bar

Starting URL: https://books-pwakit.appspot.com/

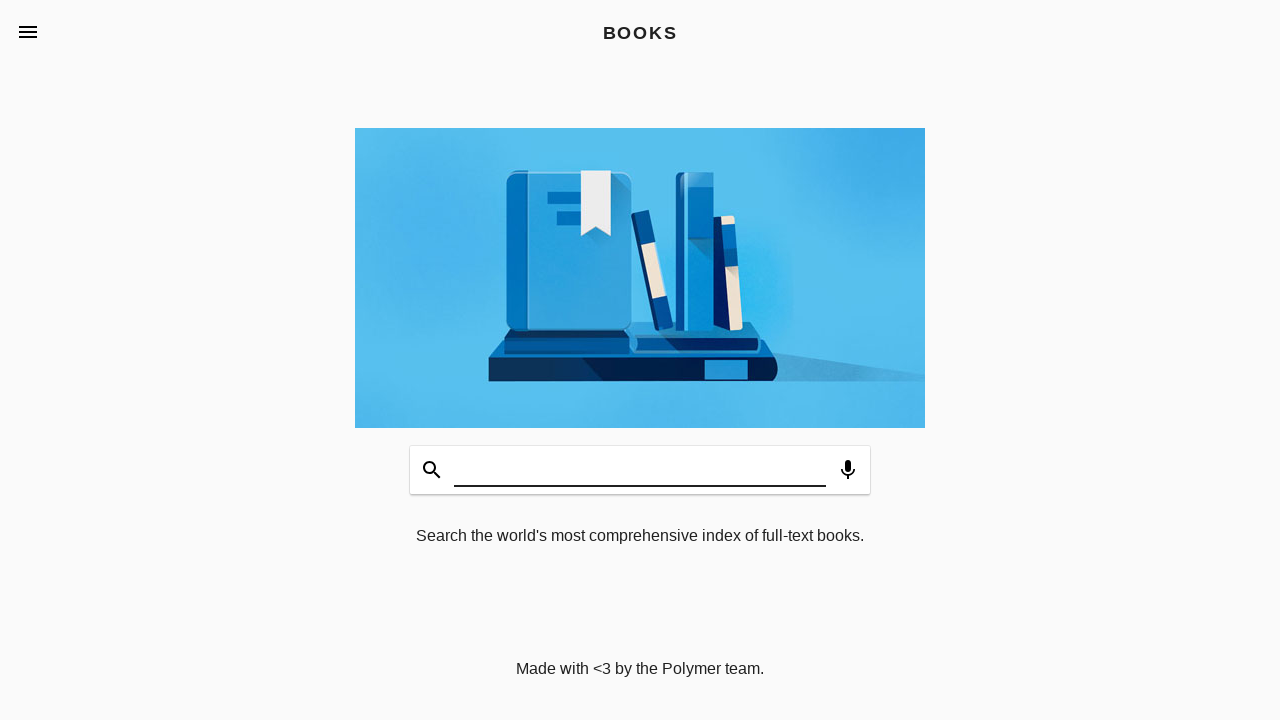

Waited for BOOKS header to become visible
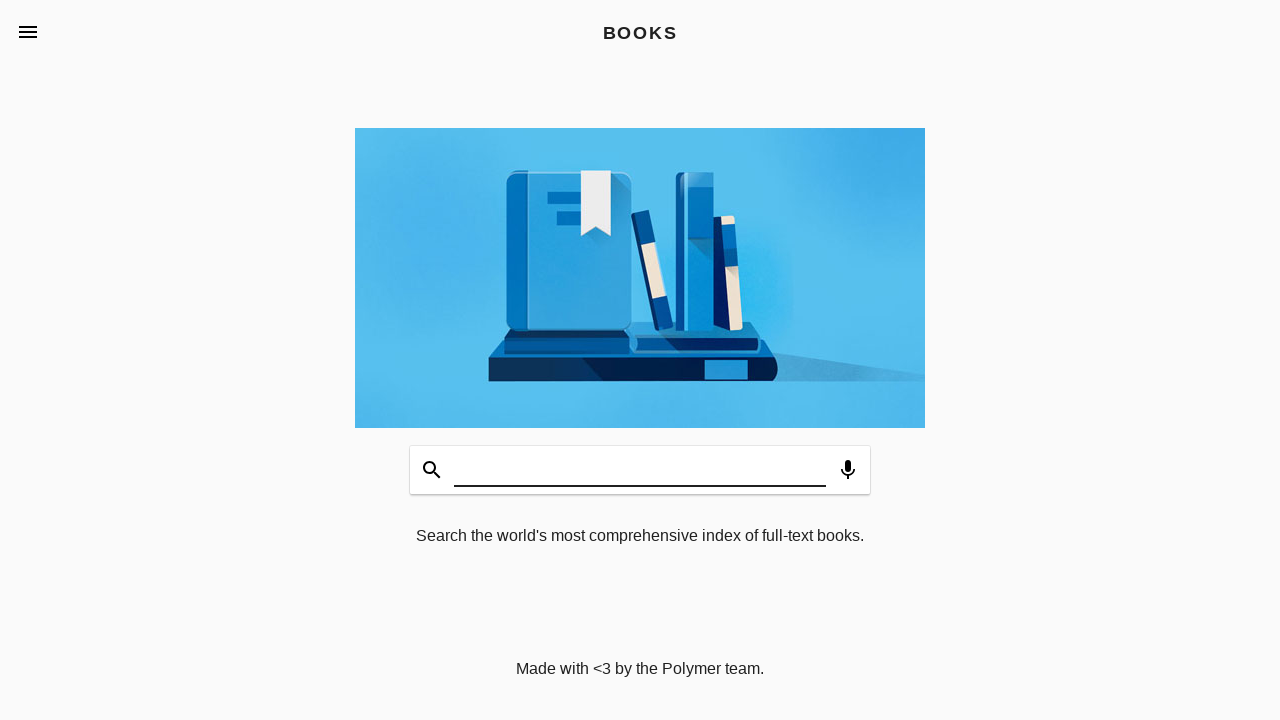

Filled search bar with 'Selenium' on #input
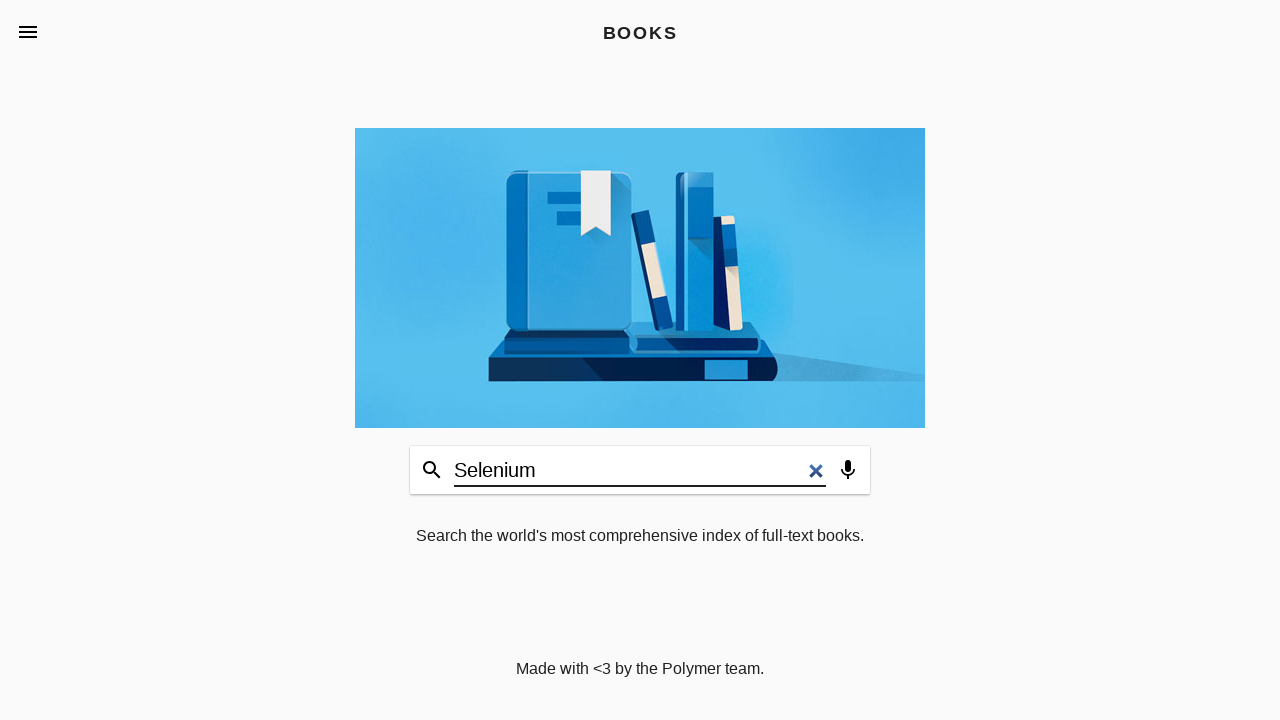

Pressed Enter to submit search for Selenium on #input
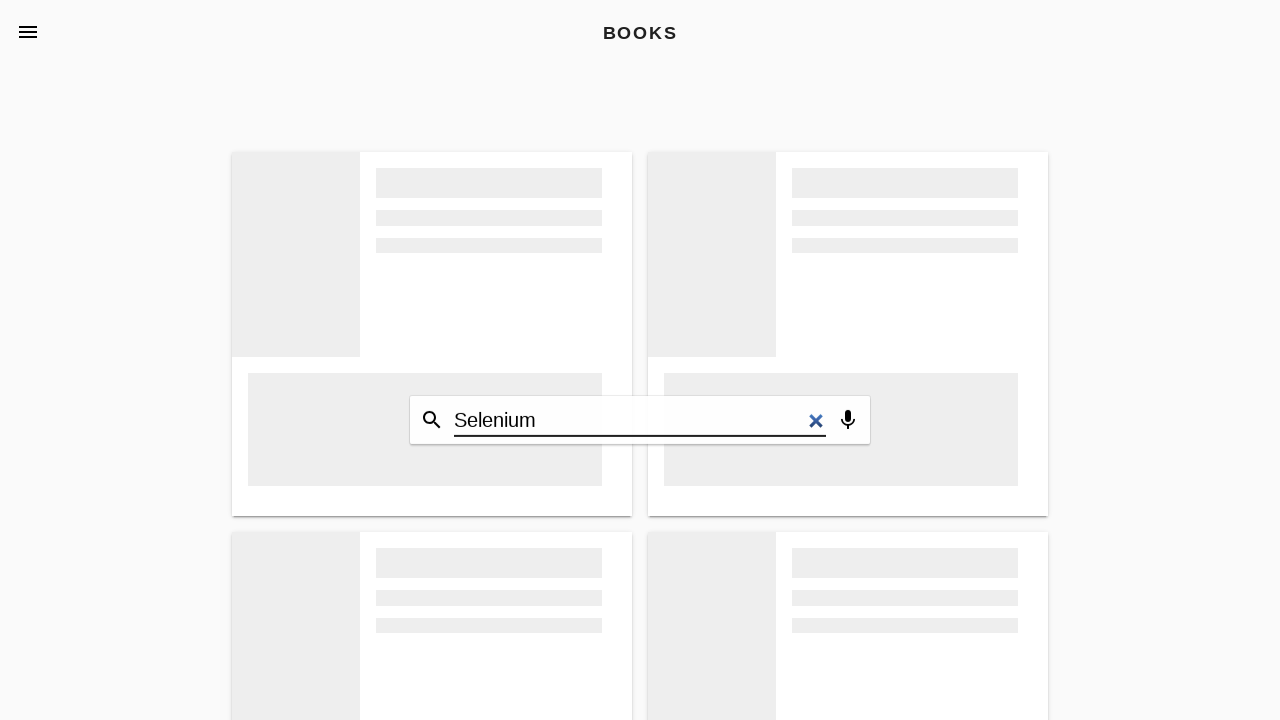

Waited for search results to load
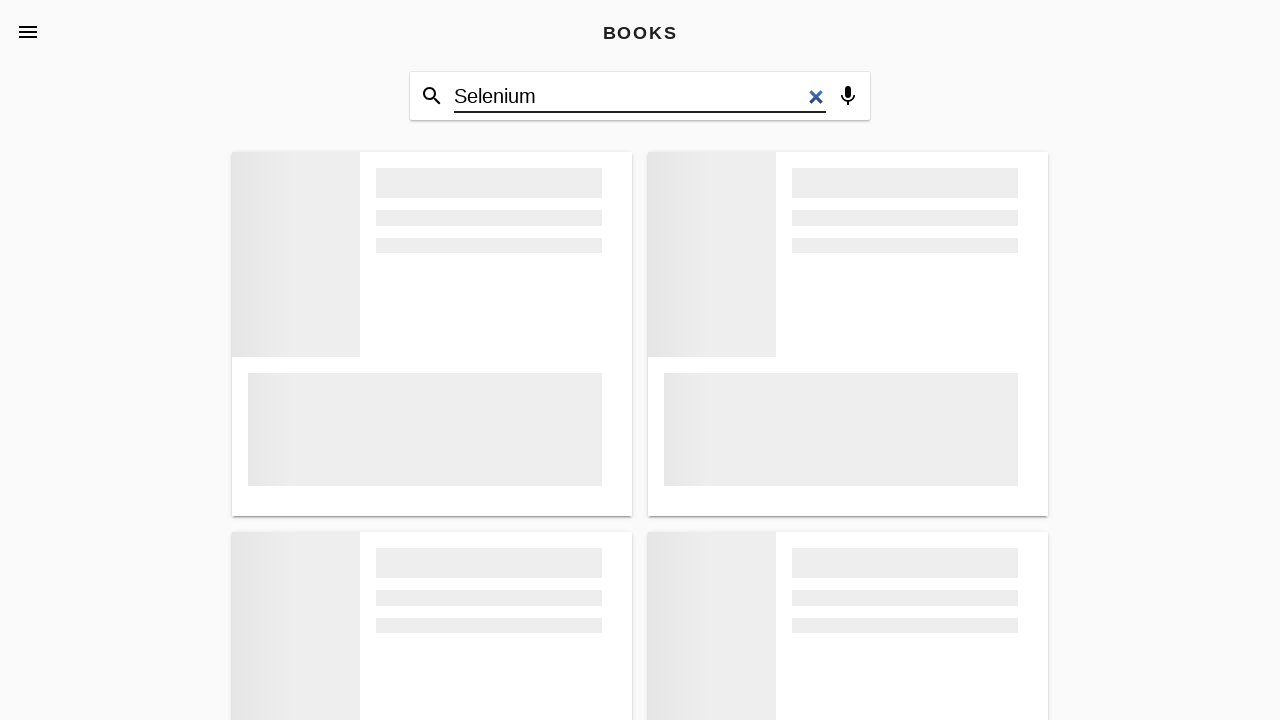

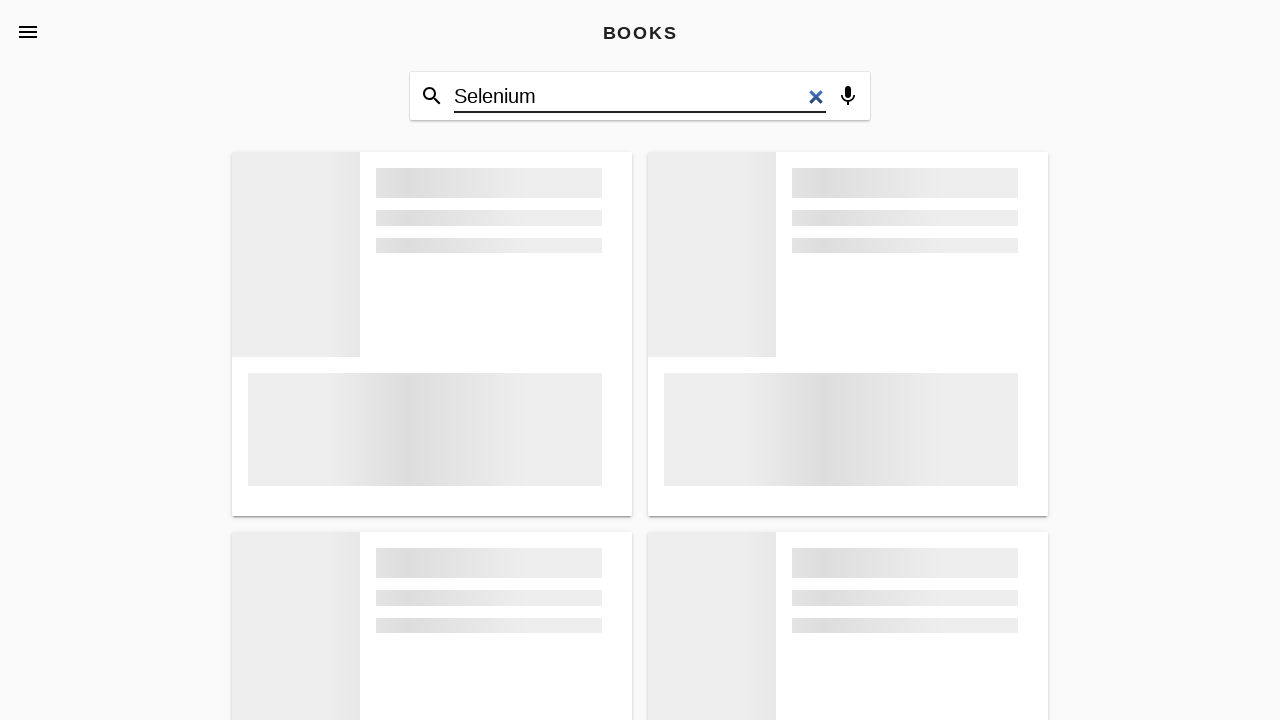